Tests radio button selection on the practice page by selecting a random radio button

Starting URL: https://codenboxautomationlab.com/practice/

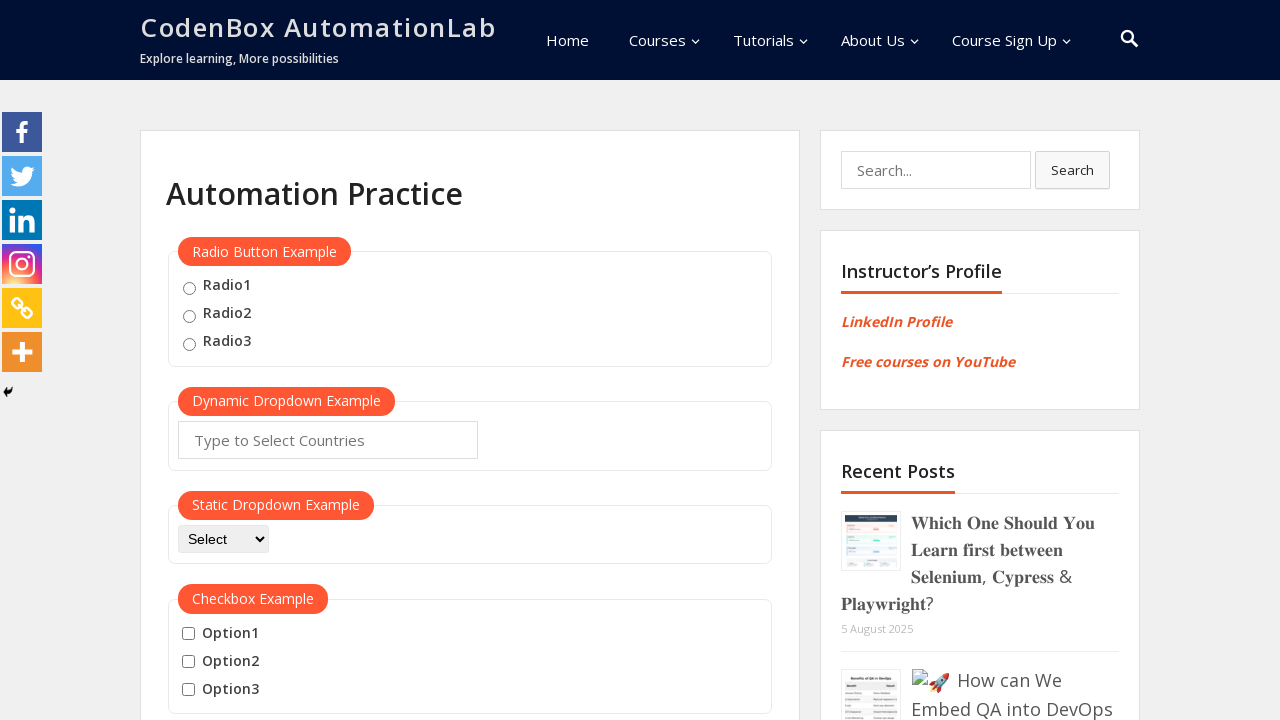

Located all radio buttons on the practice page
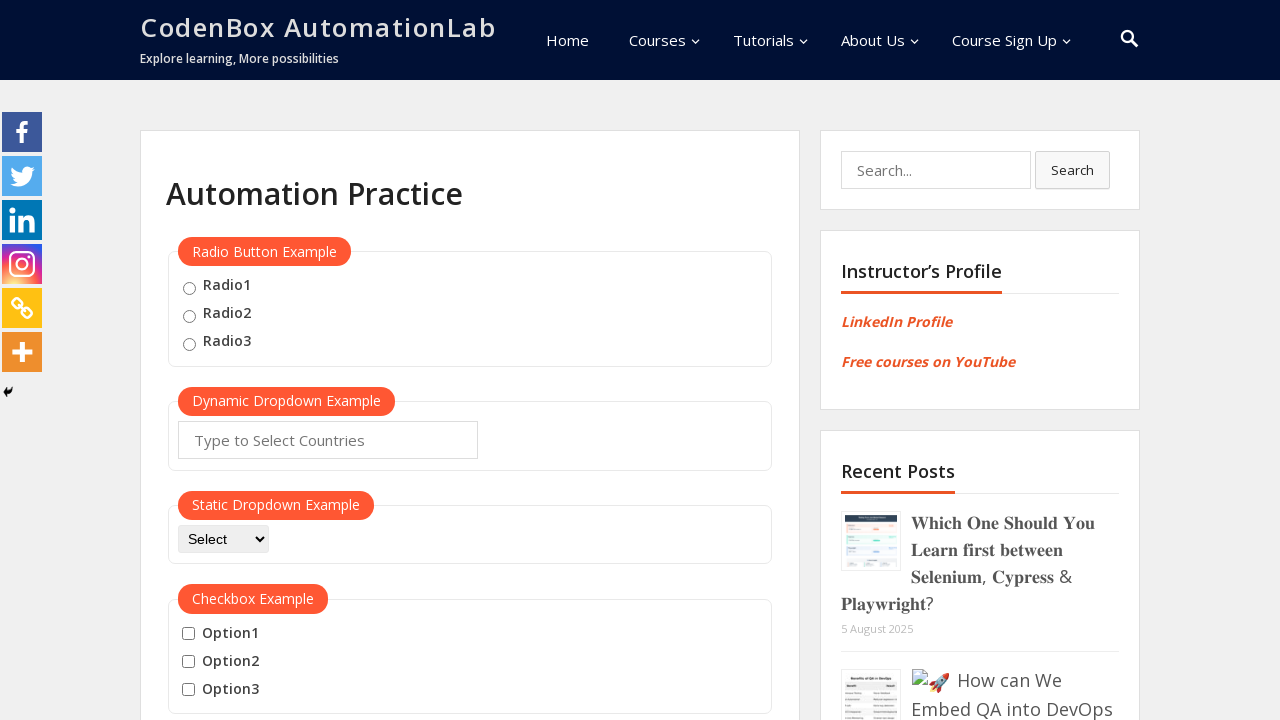

Generated random index 0 for radio button selection
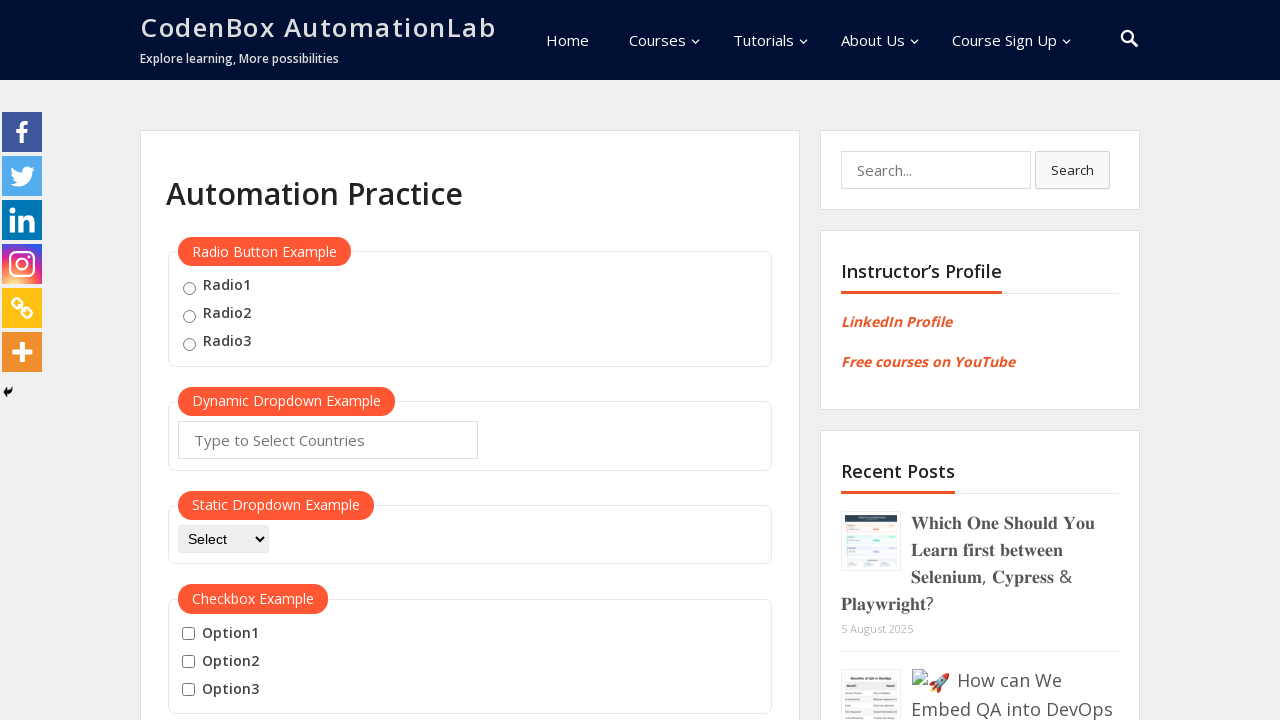

Clicked radio button at index 0 at (189, 288) on .radioButton >> nth=0
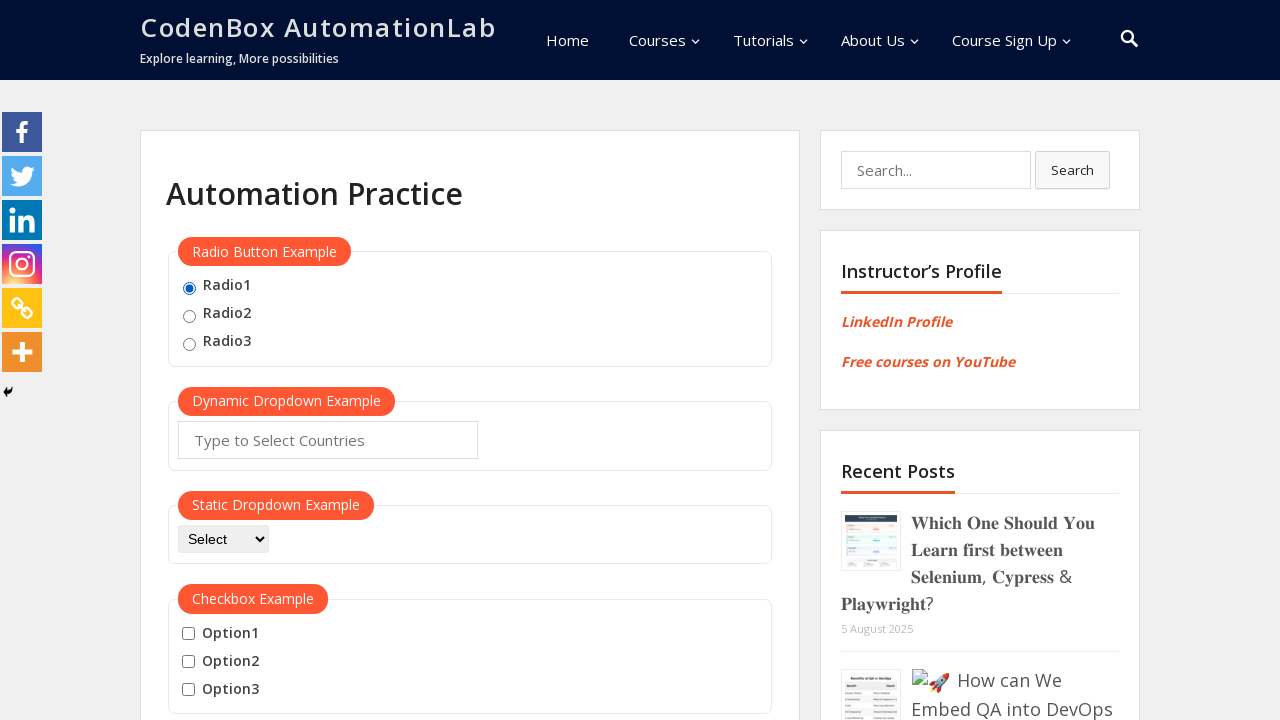

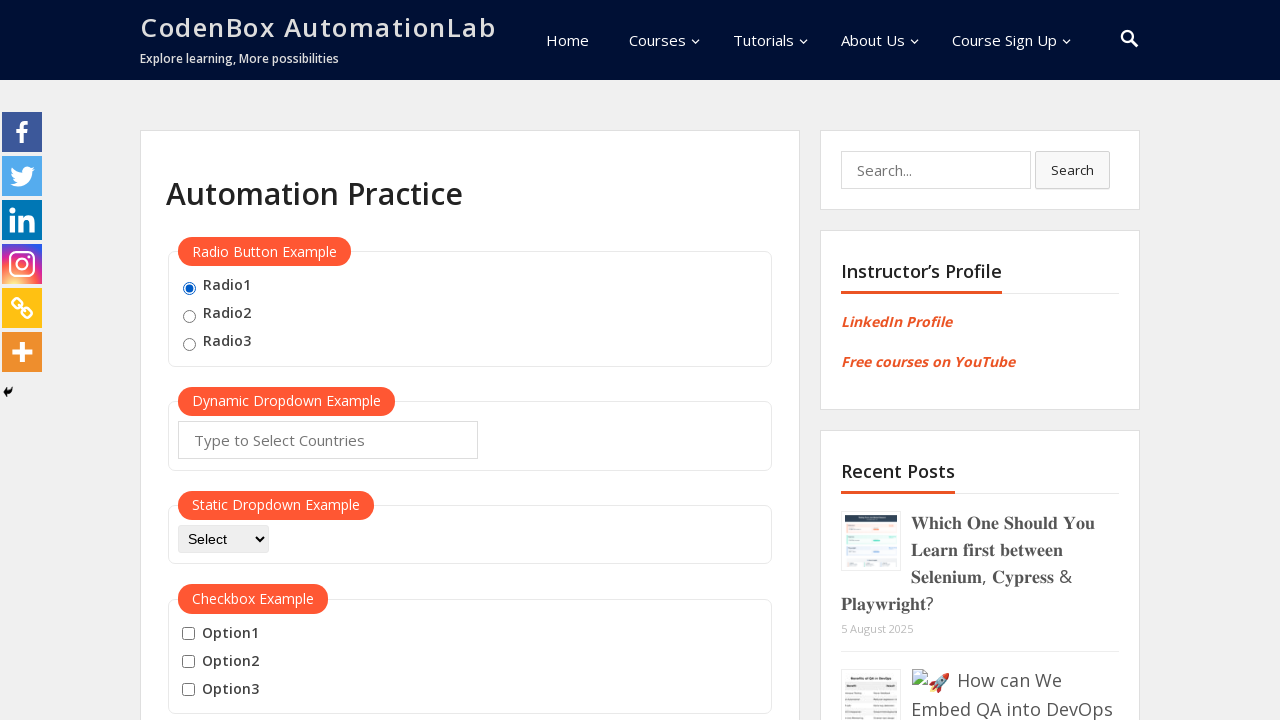